Tests that the footer contains internal navigation links to the À propos and Presse pages

Starting URL: https://www.vread.fr/

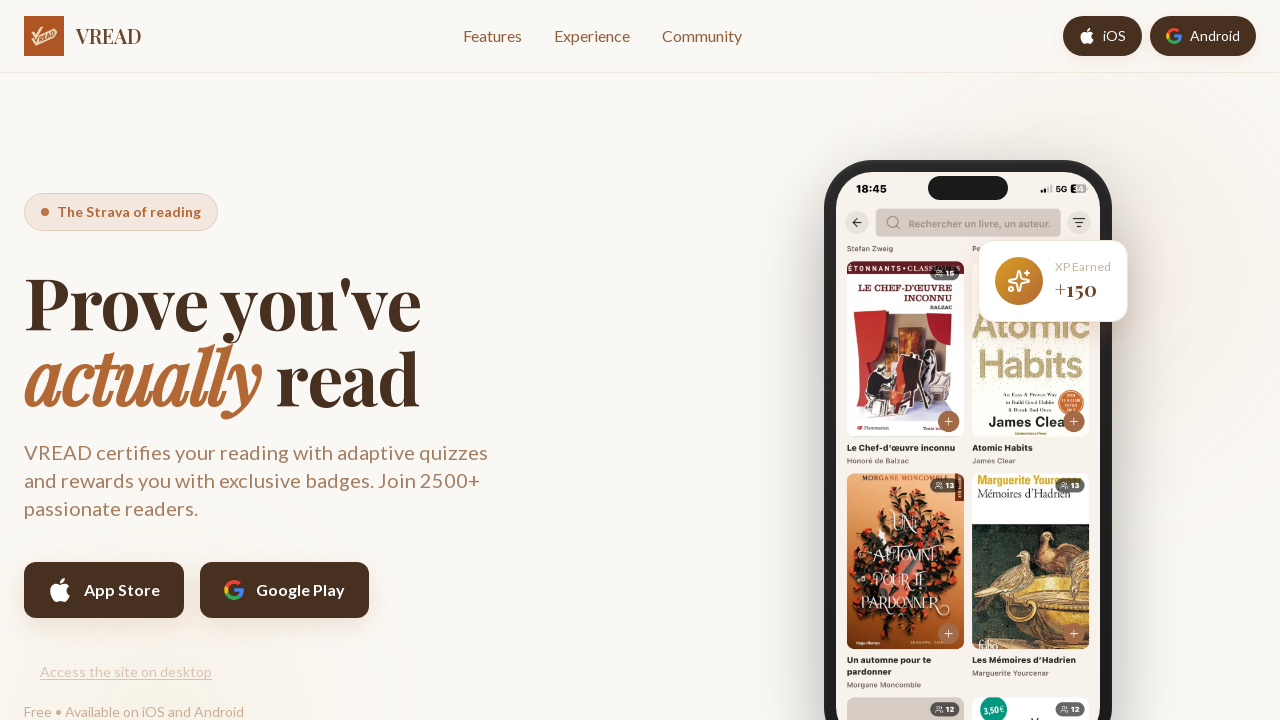

Waited for footer element to load
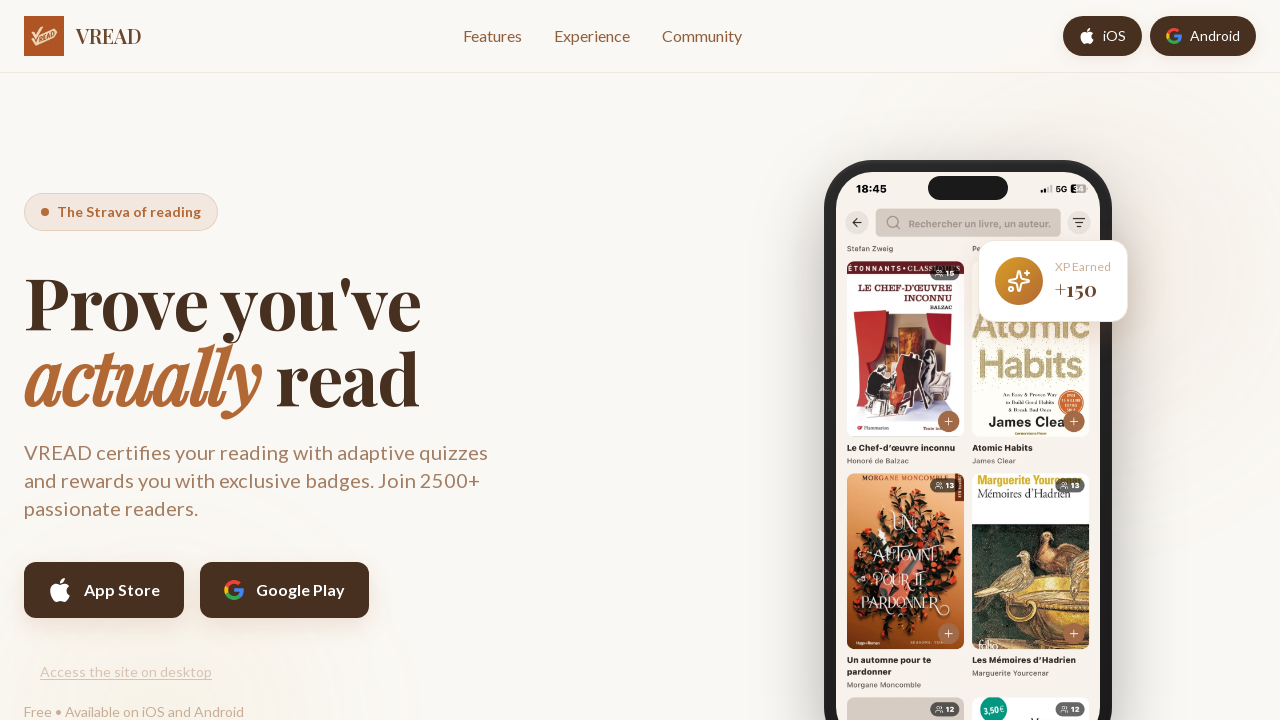

Located footer navigation links to À propos and Presse pages
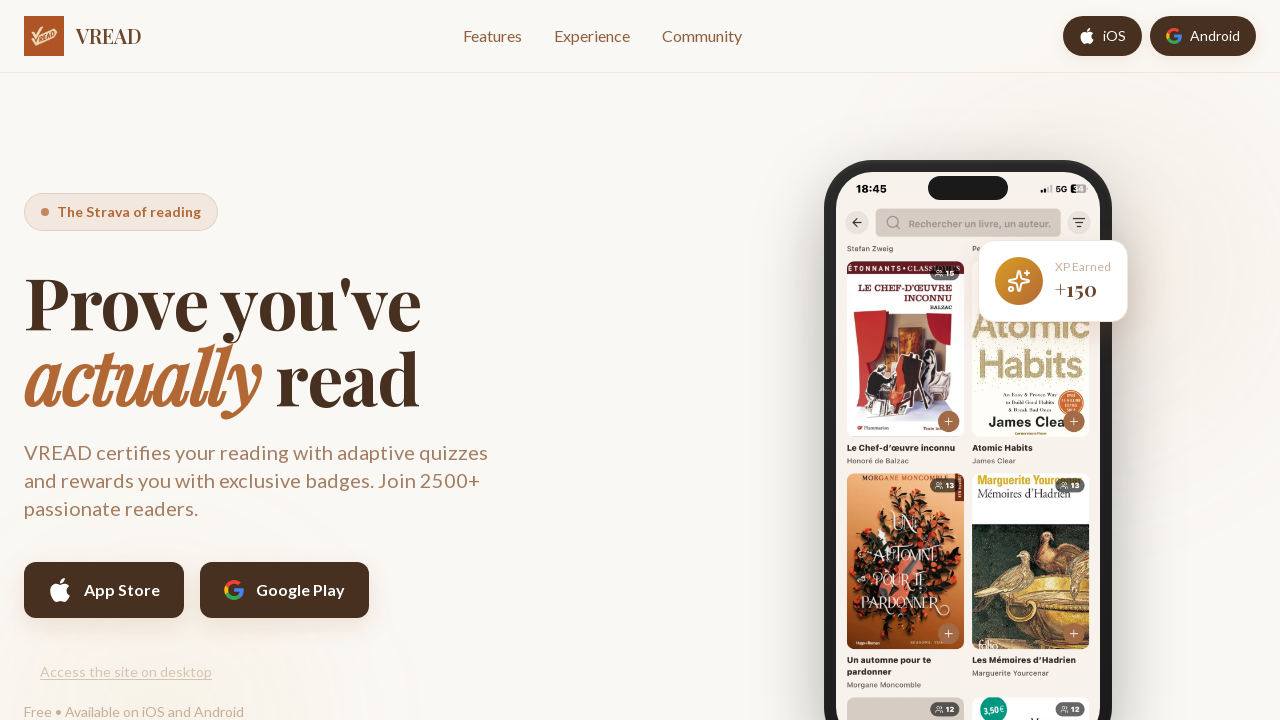

Verified that footer contains exactly 2 internal navigation links (À propos and Presse)
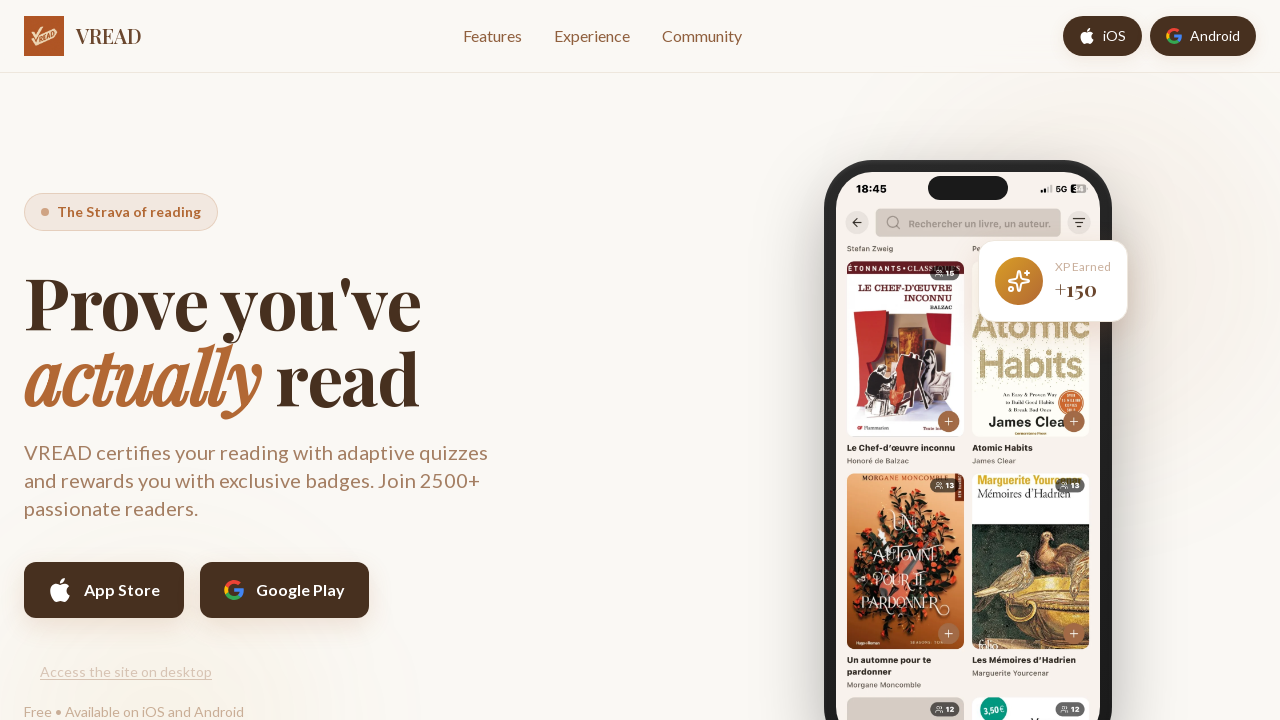

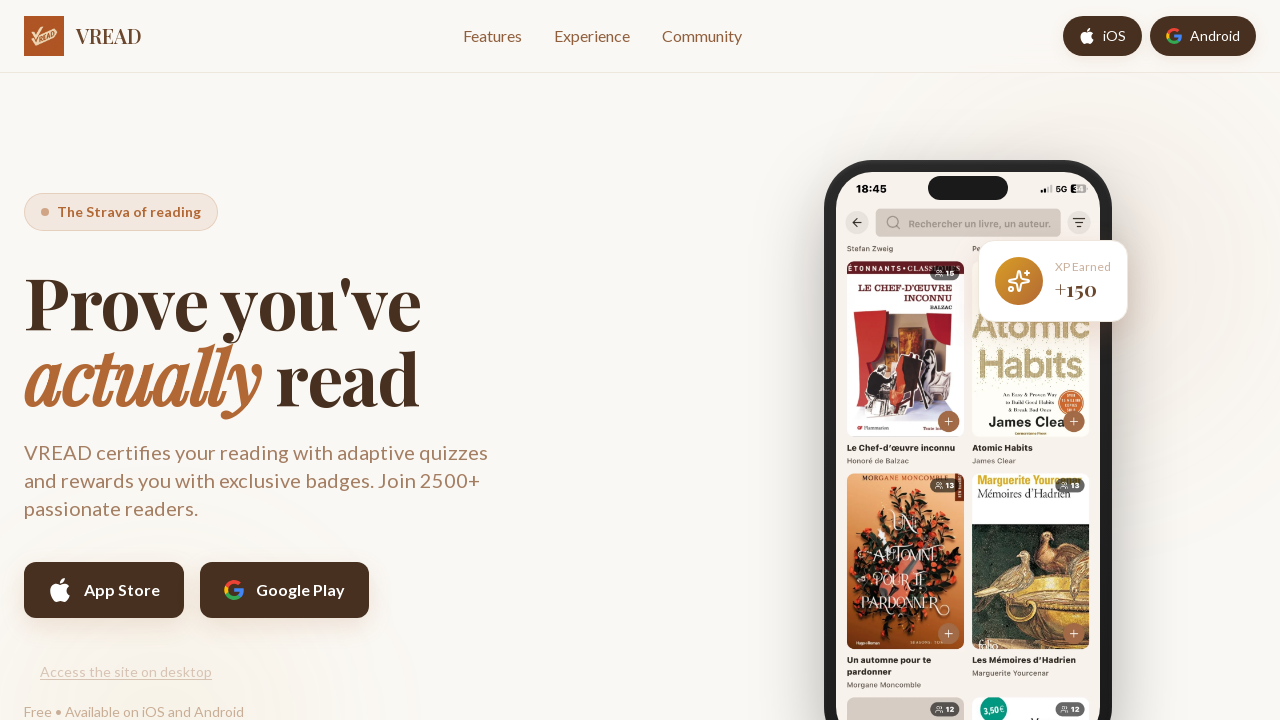